Navigates to Rahul Shetty Academy website and retrieves page title and URL information

Starting URL: https://rahulshettyacademy.com/

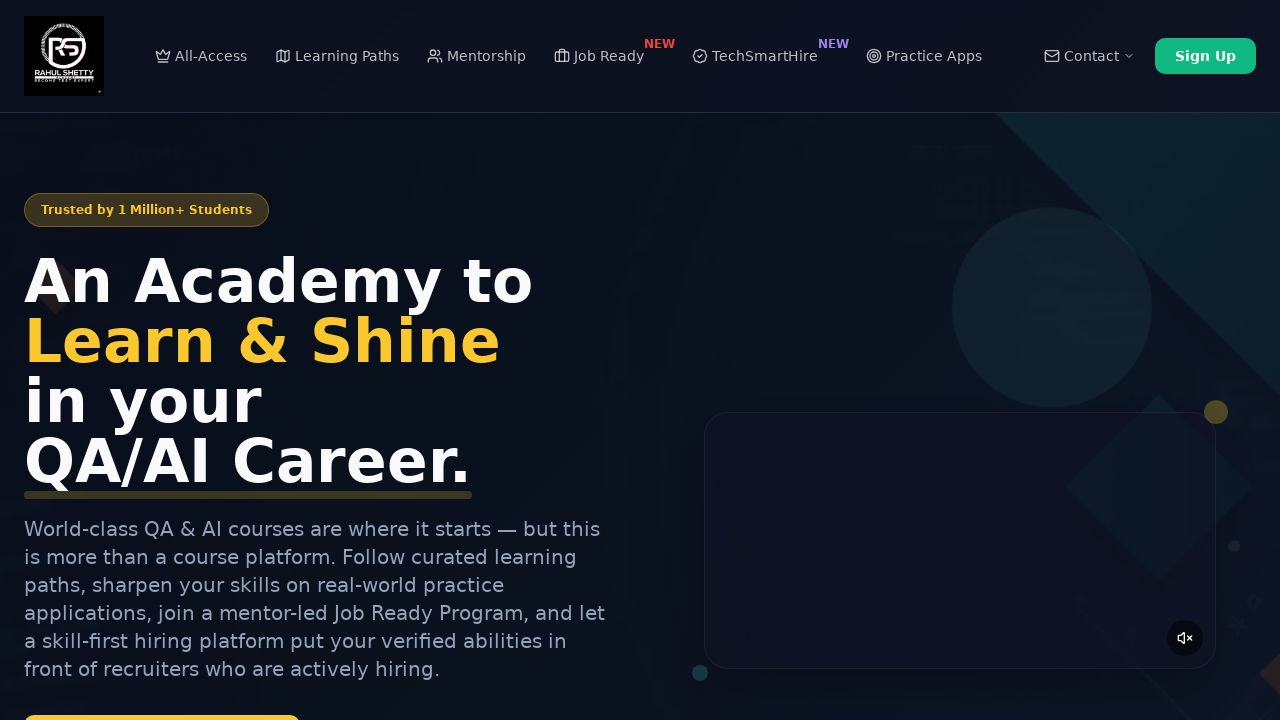

Retrieved page title from Rahul Shetty Academy website
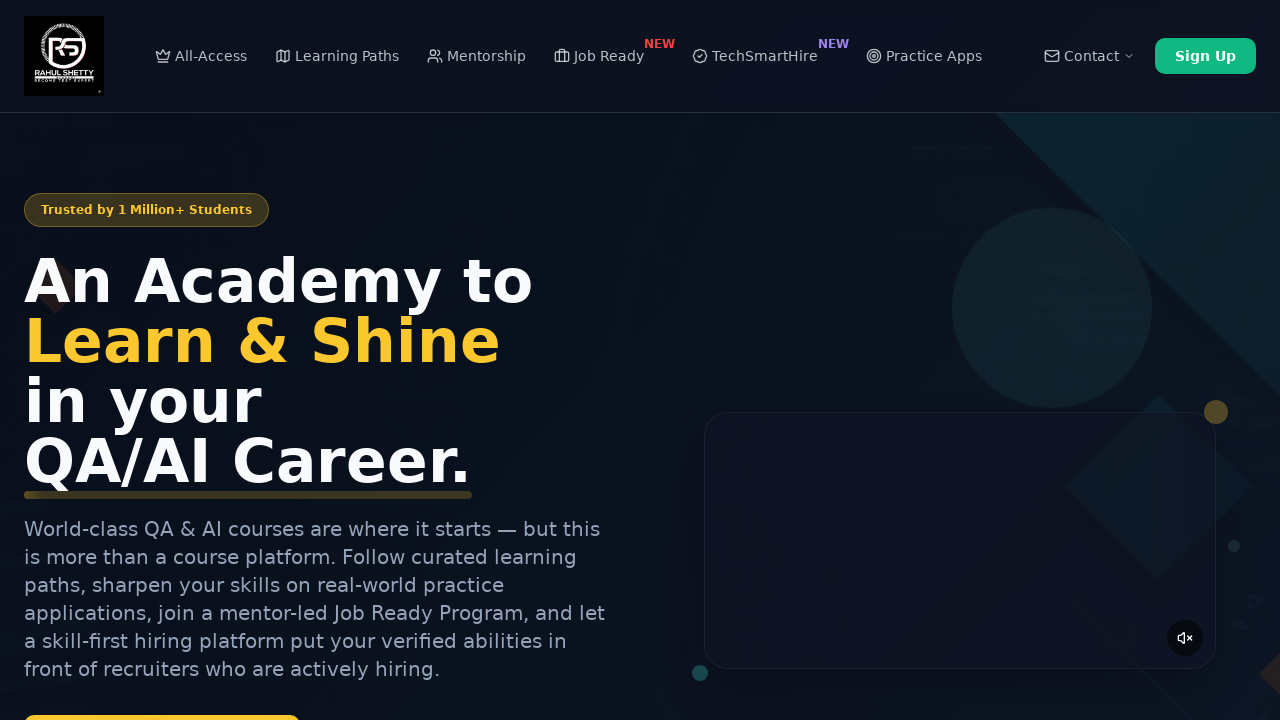

Printed page title to console
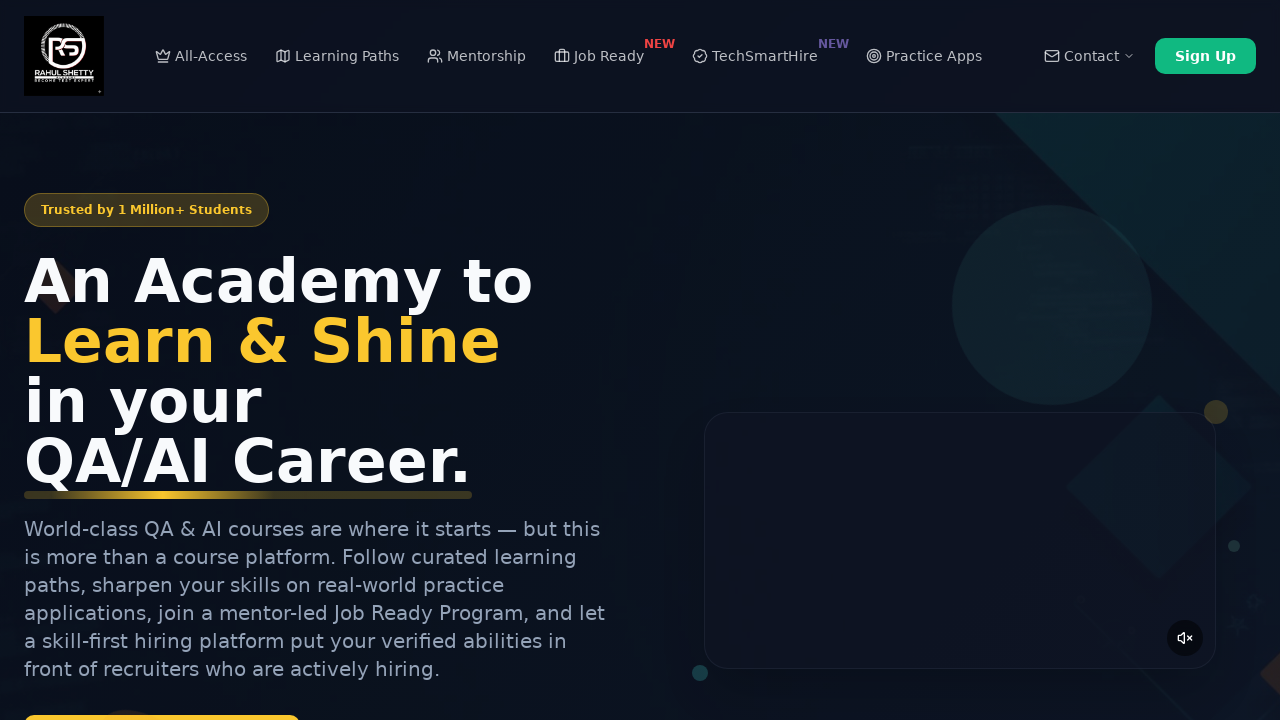

Retrieved current page URL
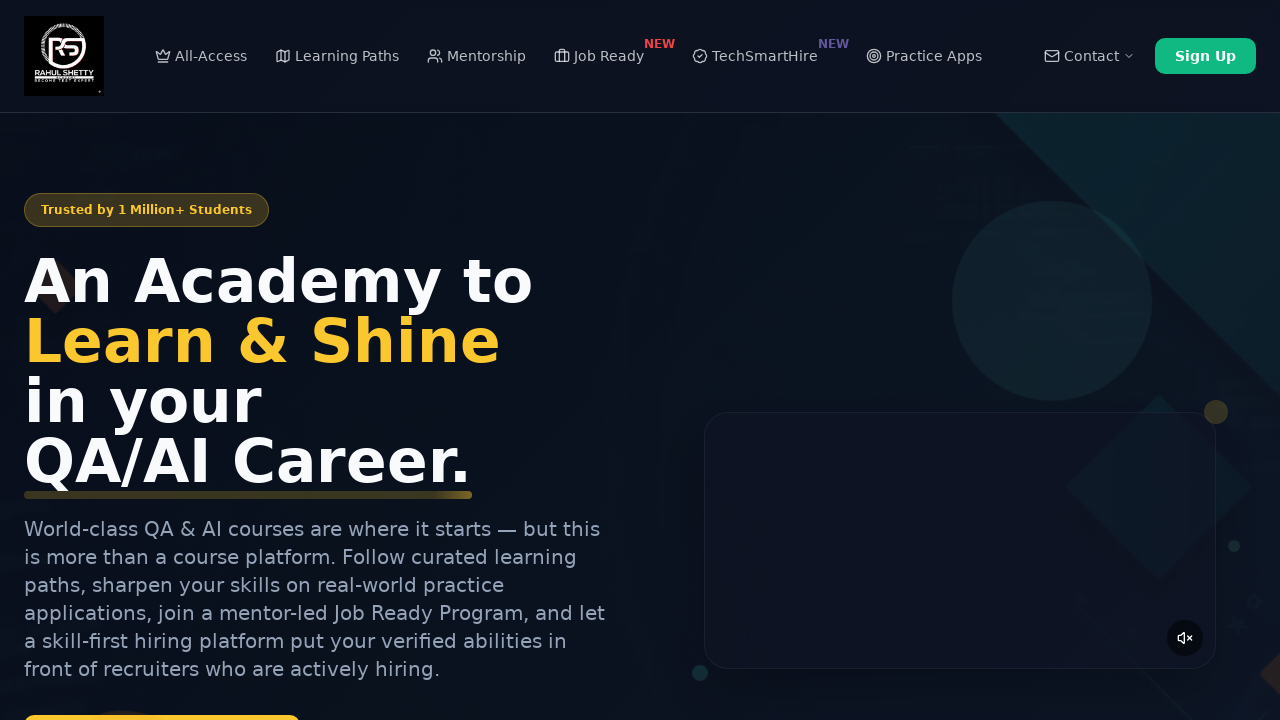

Printed current URL to console
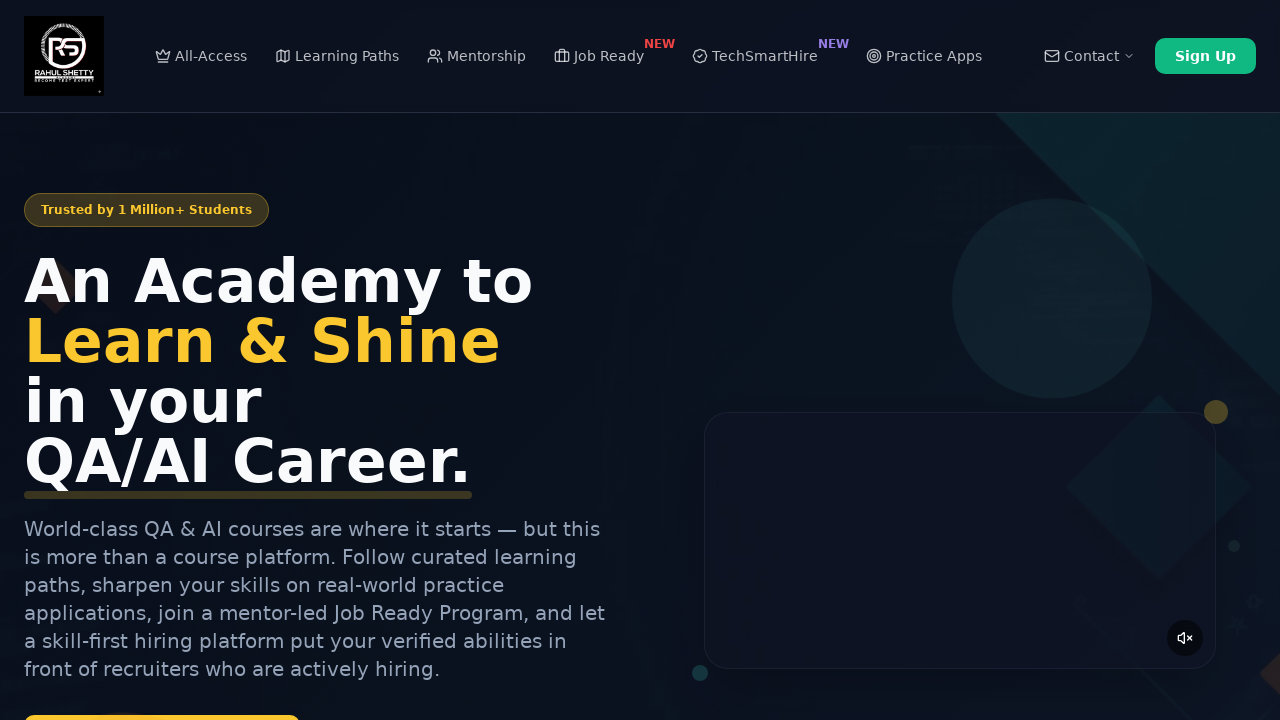

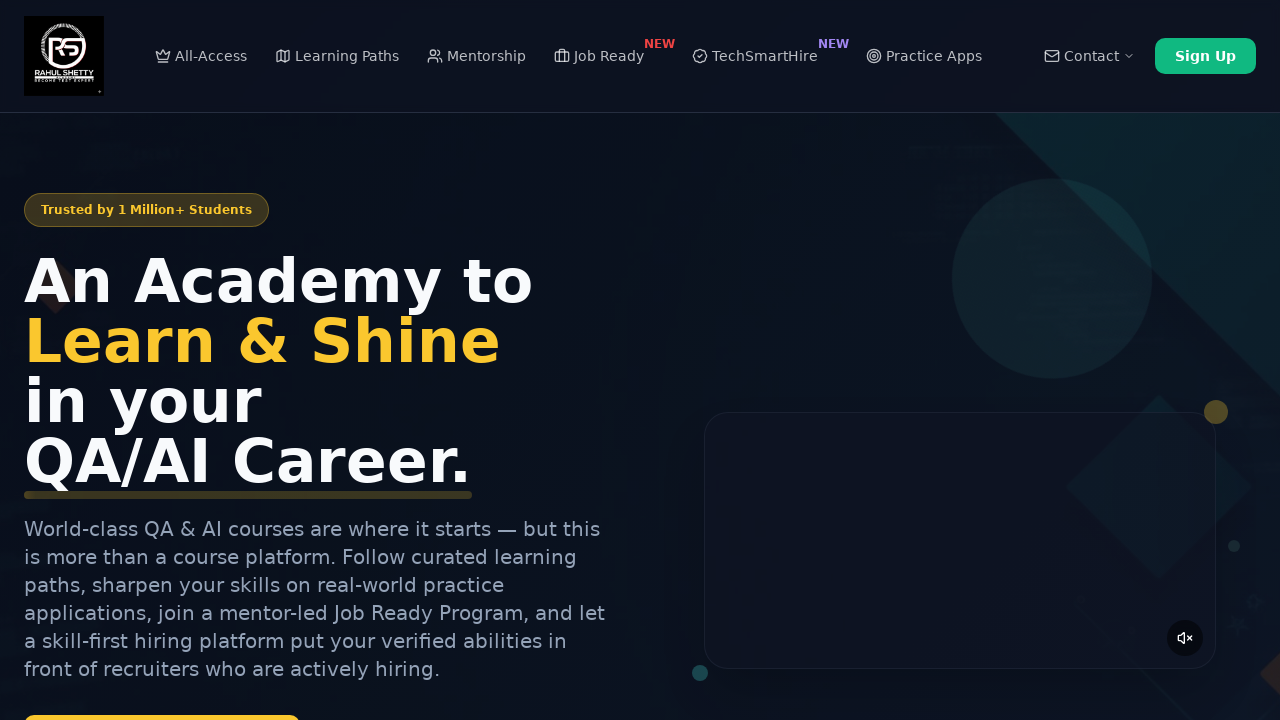